Tests a basic HTML form by filling in username, password, text area fields, and toggling checkboxes on the Heroku test pages site.

Starting URL: https://testpages.herokuapp.com/styled/basic-html-form-test.html

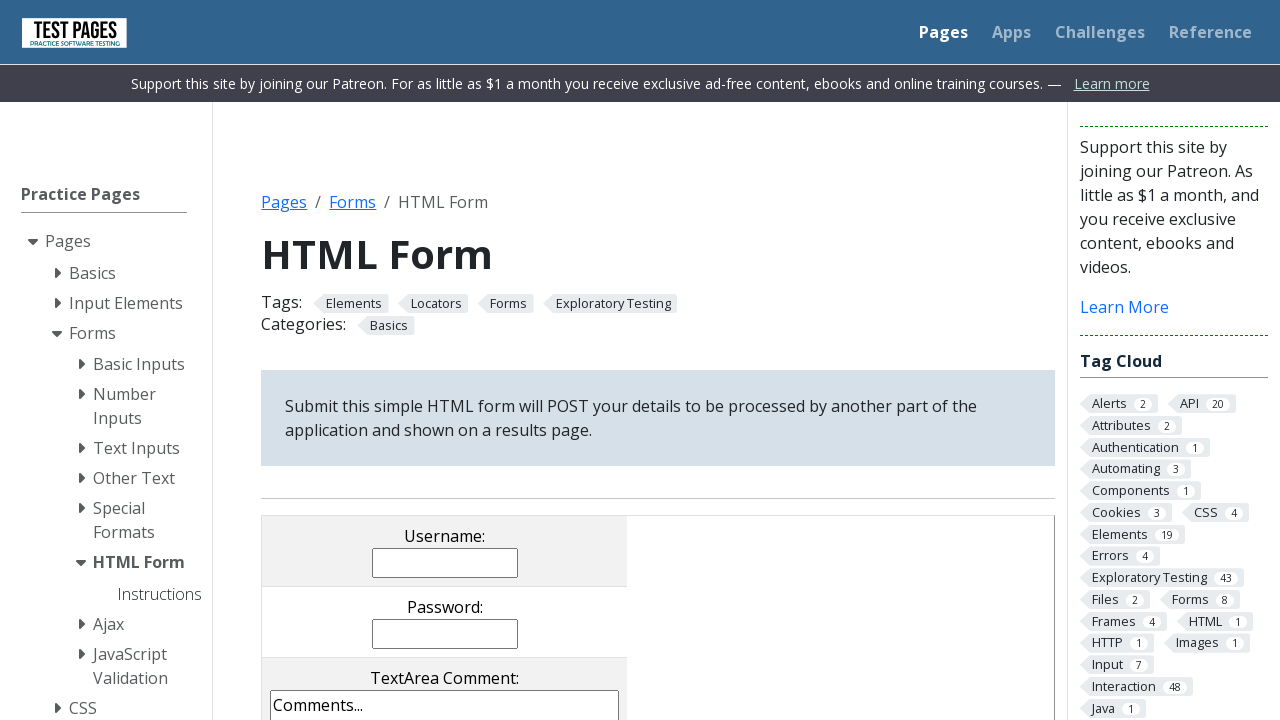

Filled username field with 'Tyrone' on input[name='username']
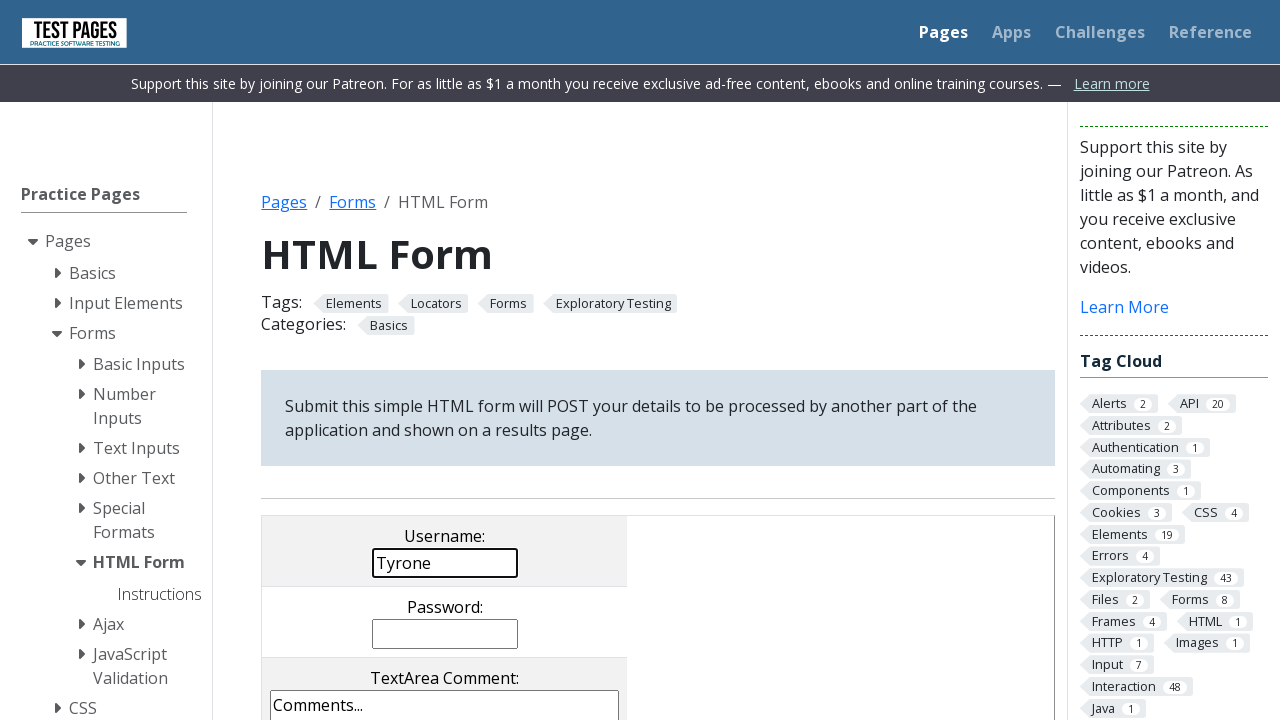

Filled password field with 'Paroliciu' on input[name='password']
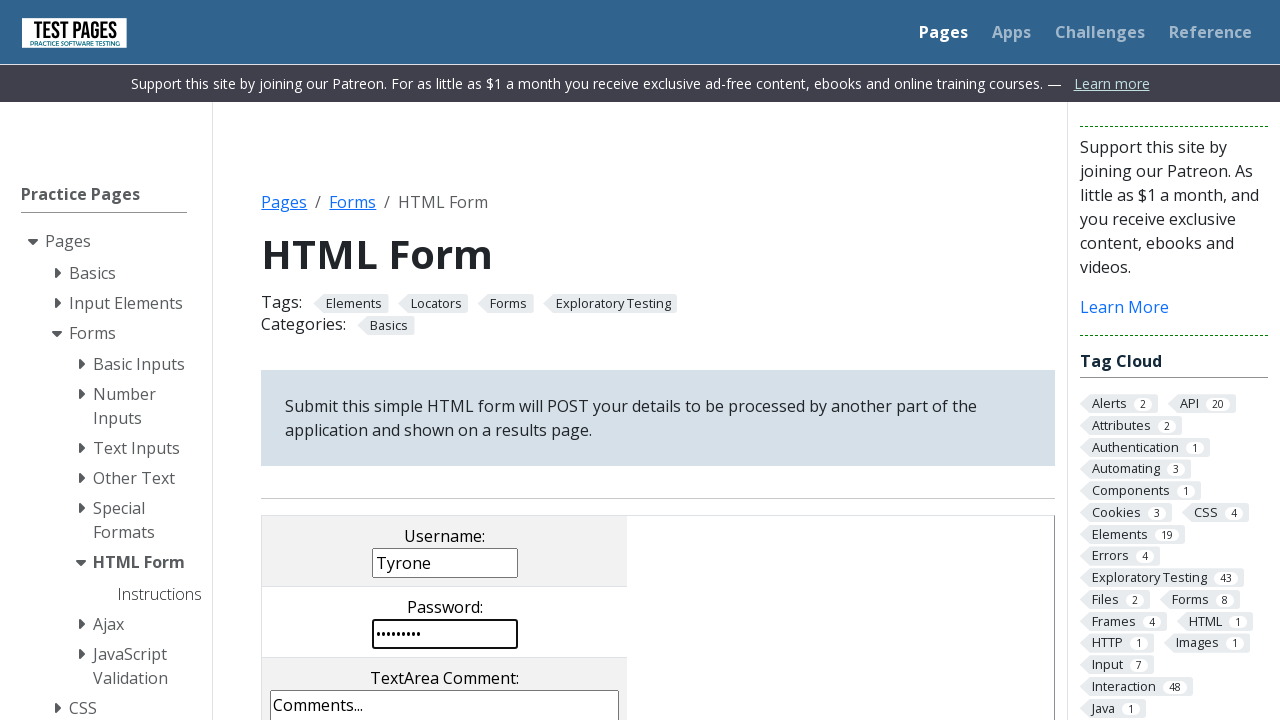

Filled comments text area with test text on textarea[name='comments']
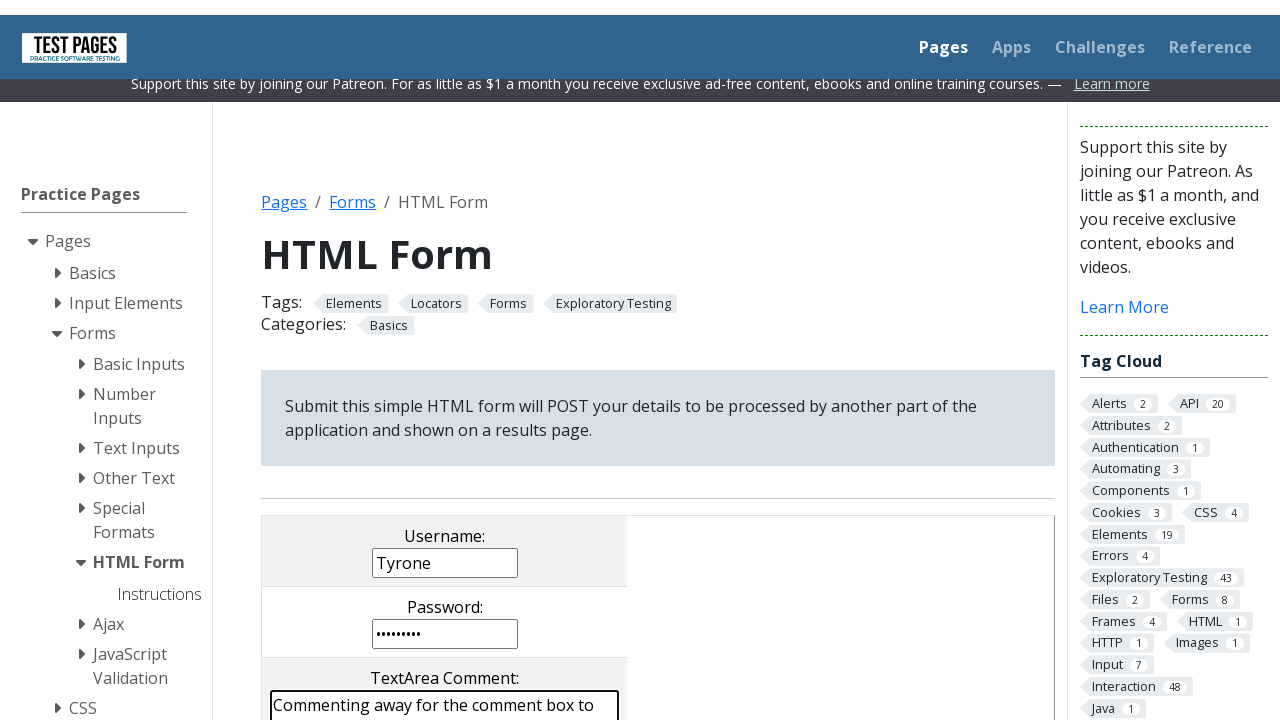

Clicked checkbox one at (299, 360) on input[value='cb1']
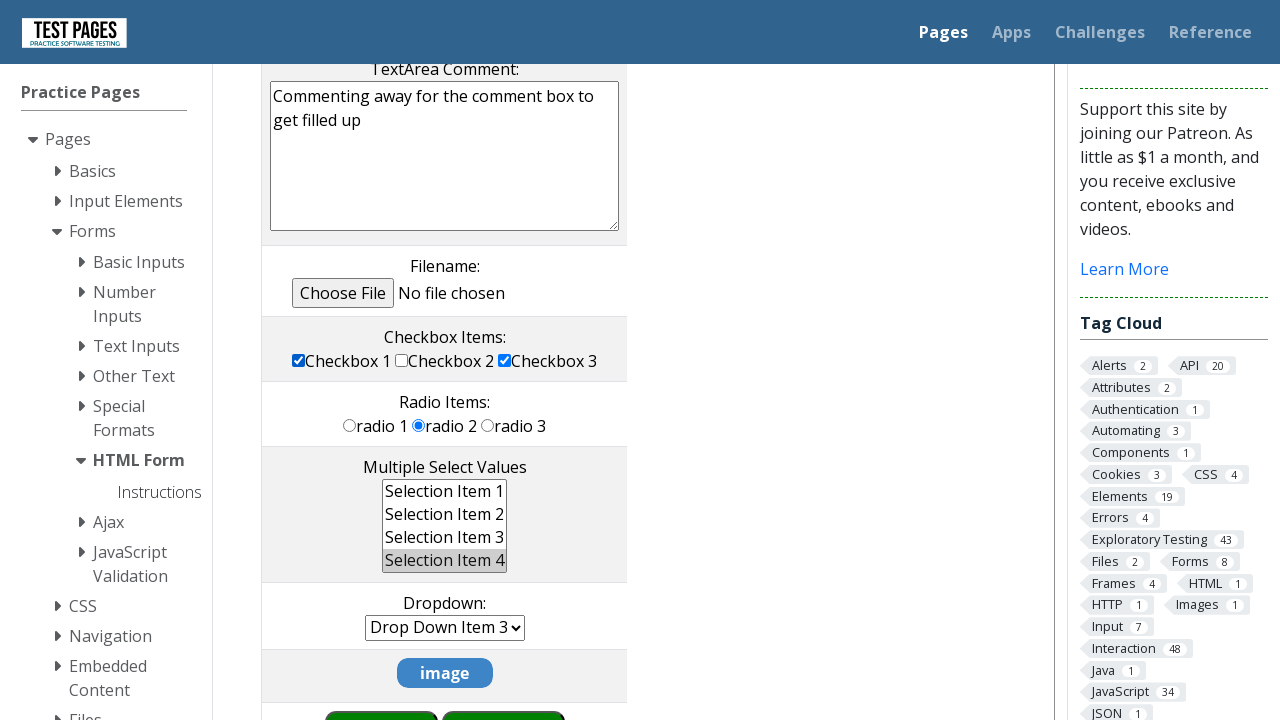

Toggled checkbox one off at (299, 360) on input[value='cb1']
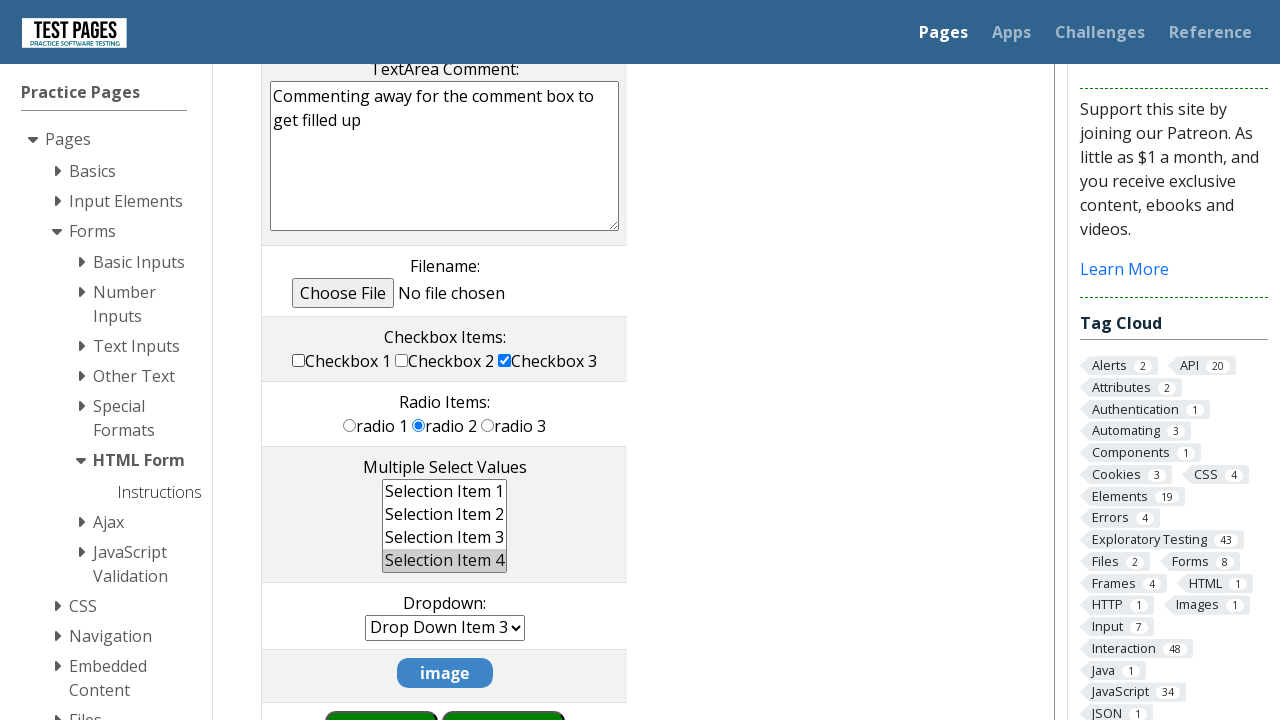

Clicked checkbox two at (402, 360) on input[value='cb2']
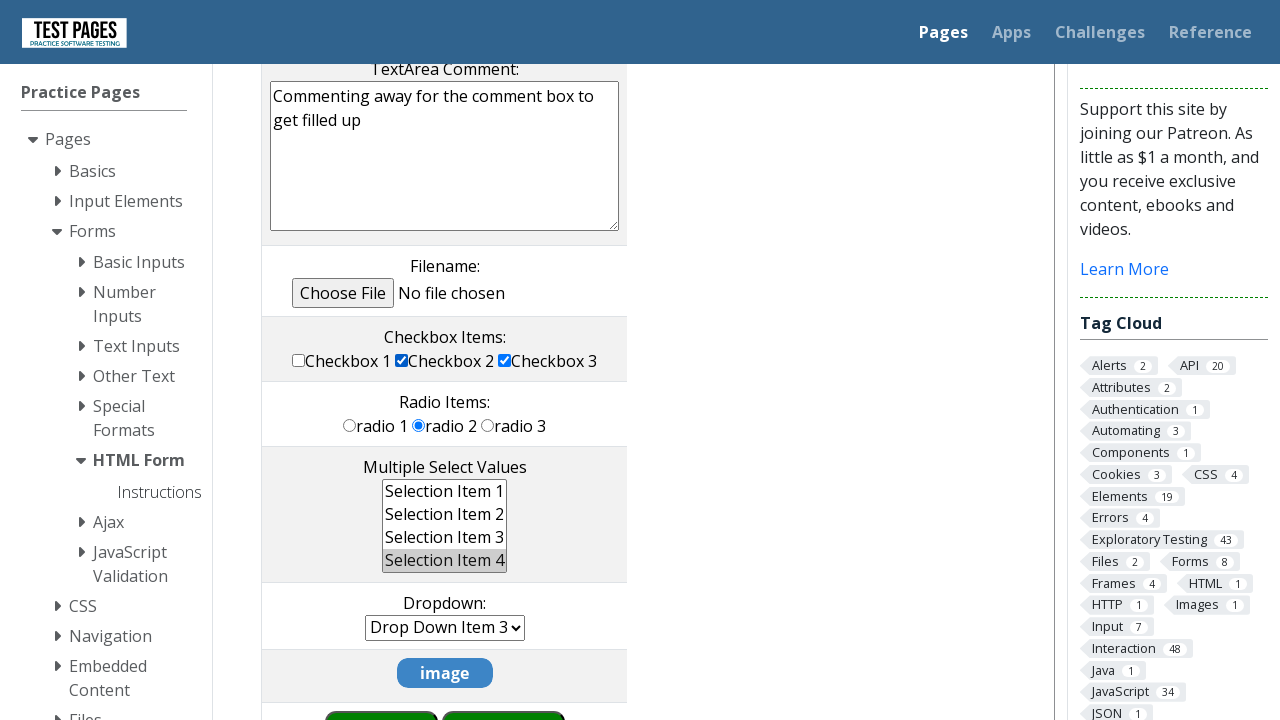

Toggled checkbox two off at (402, 360) on input[value='cb2']
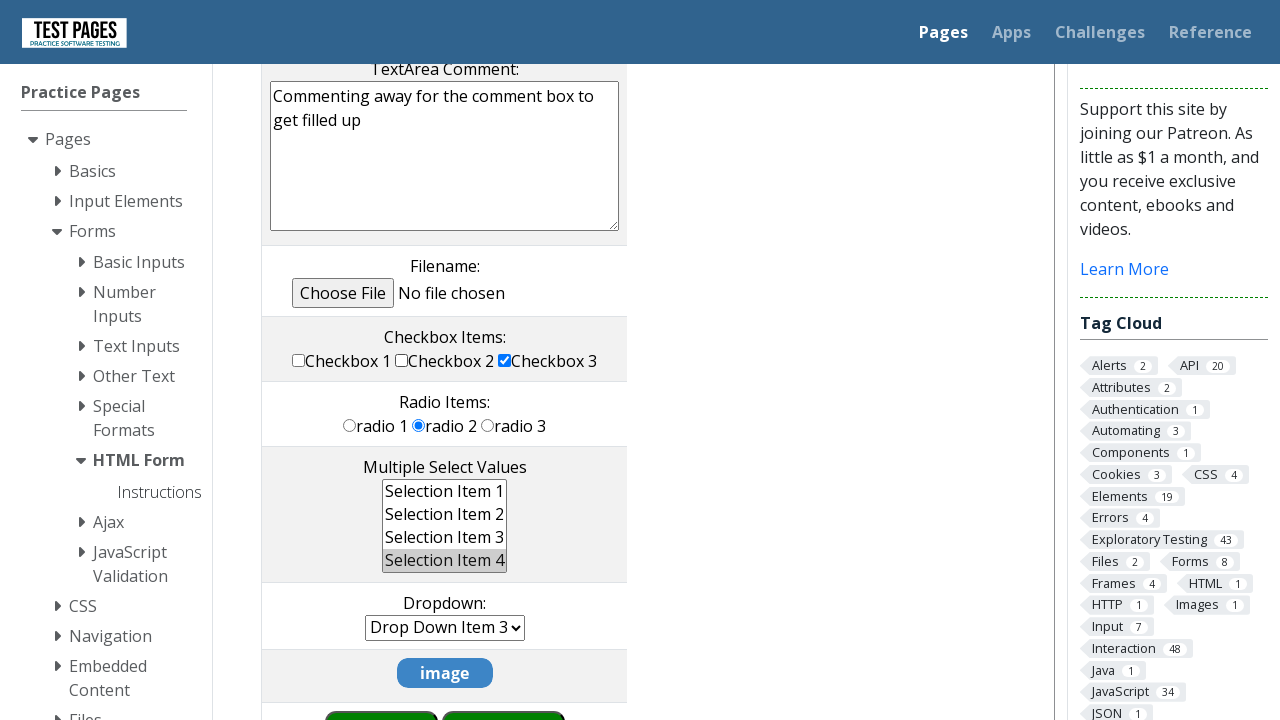

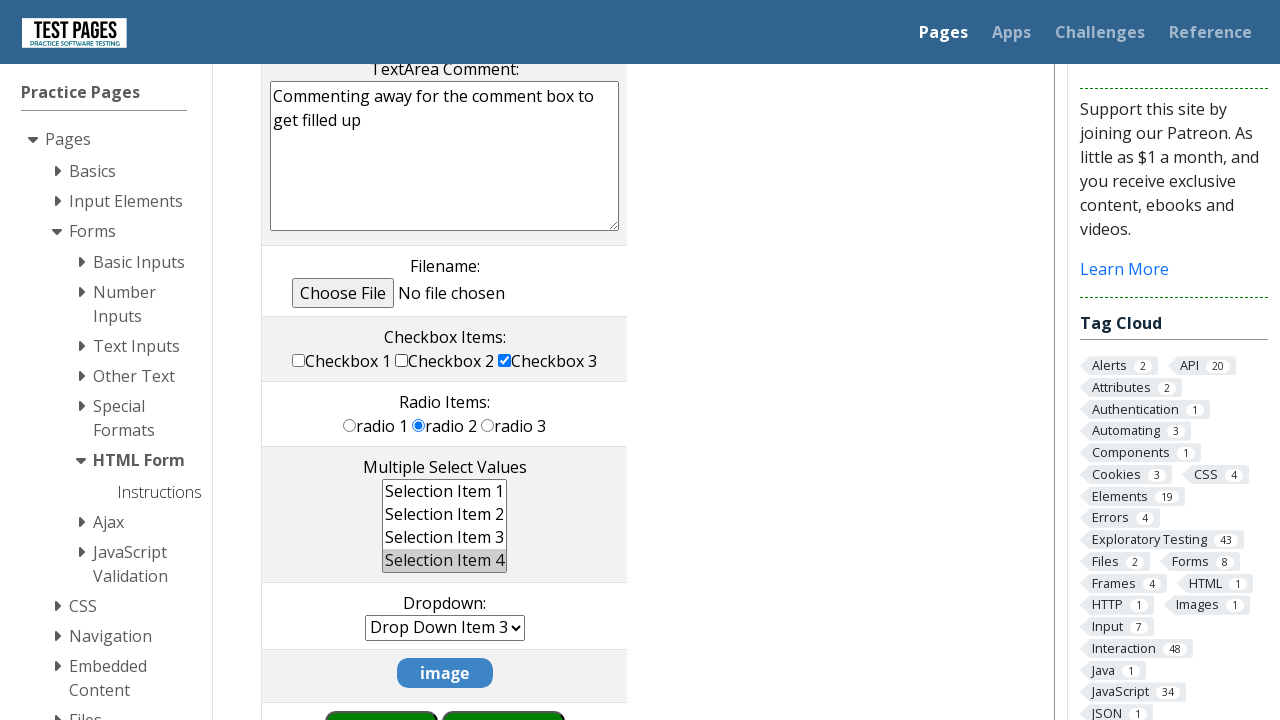